Validates that the price for 'Master Selenium Automation in simple Python Language' course is '25' by iterating through table rows and checking the price column

Starting URL: https://rahulshettyacademy.com/AutomationPractice/

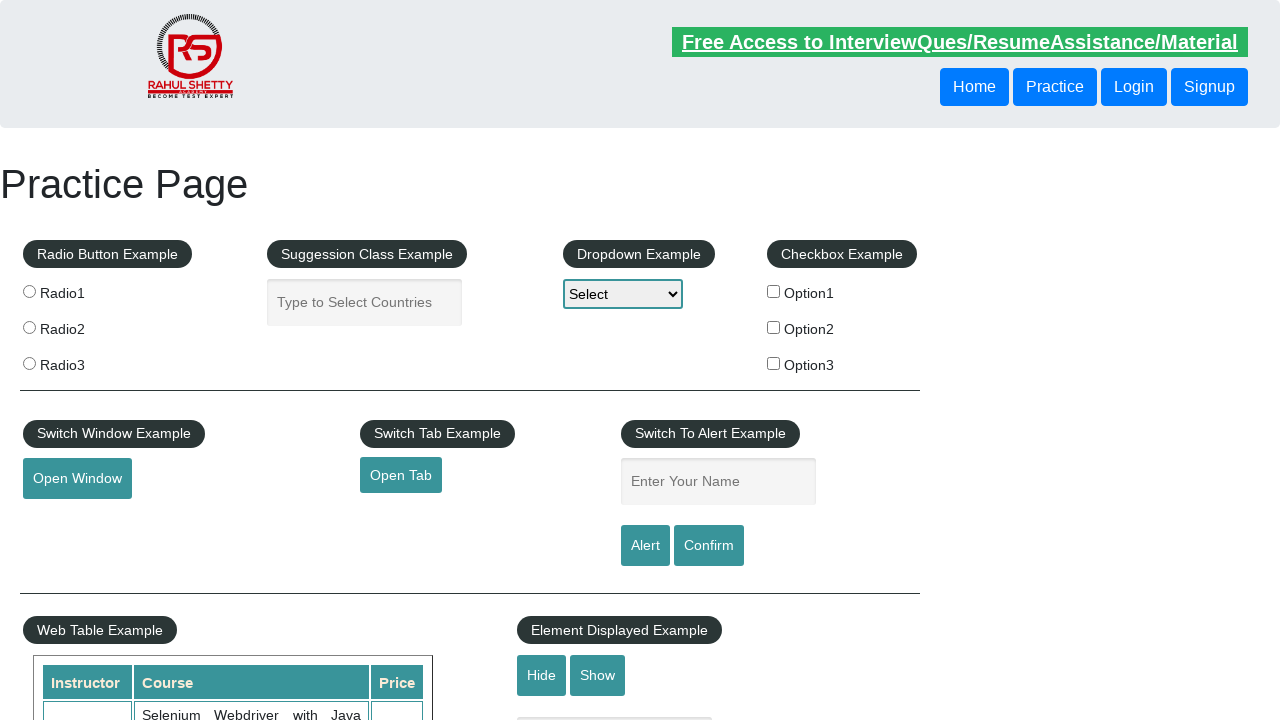

Waited for course table to load
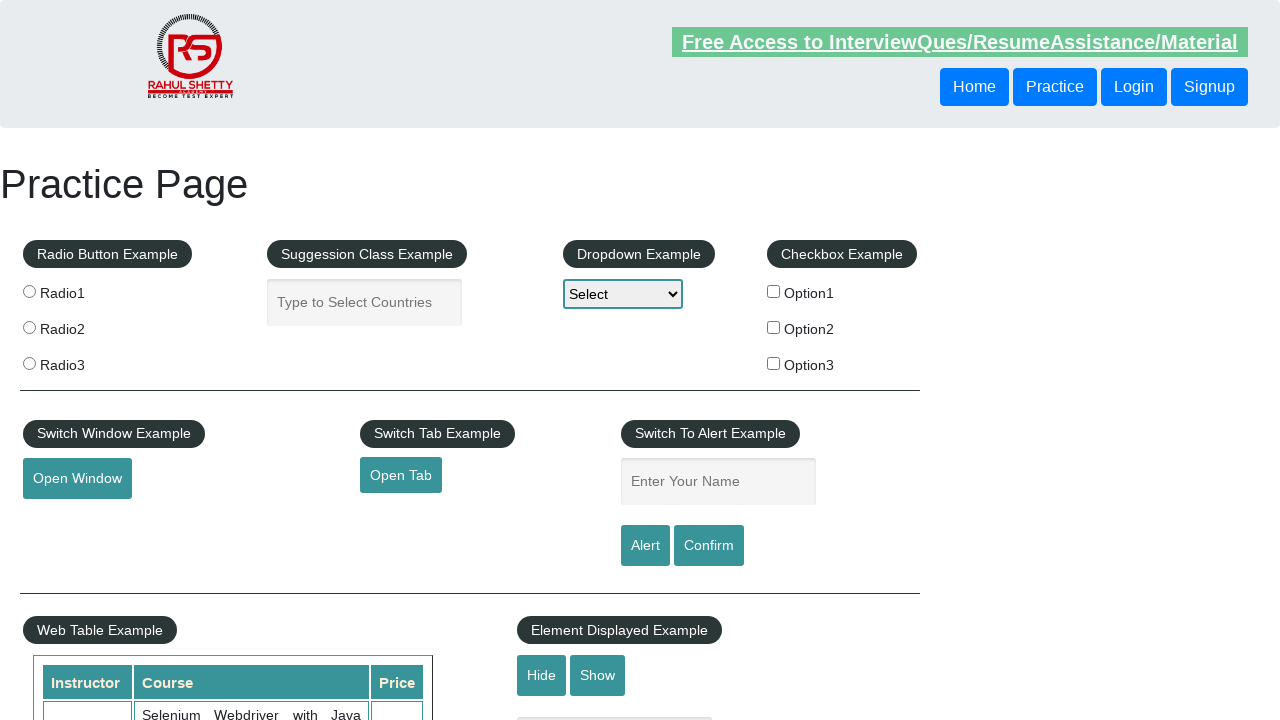

Retrieved all course name cells from table
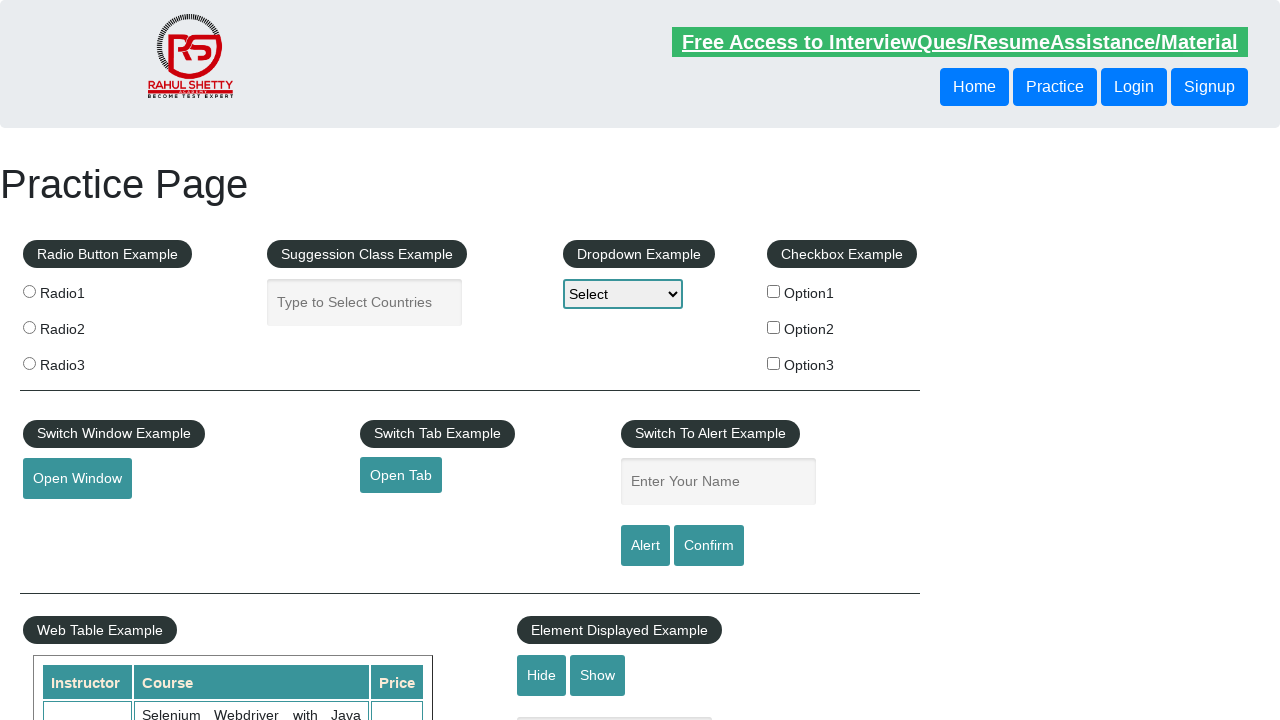

Retrieved text content from course cell: 'Selenium Webdriver with Java Basics + Advanced + Interview Guide'
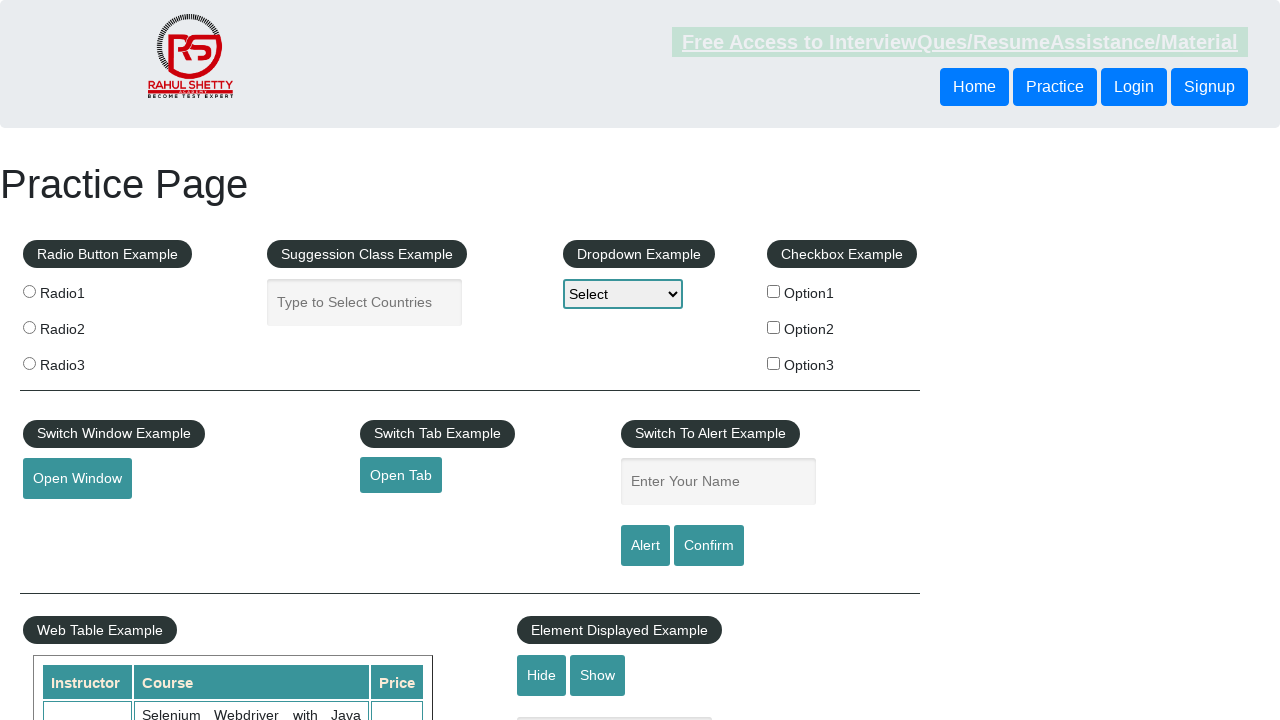

Retrieved text content from course cell: 'Learn SQL in Practical + Database Testing from Scratch'
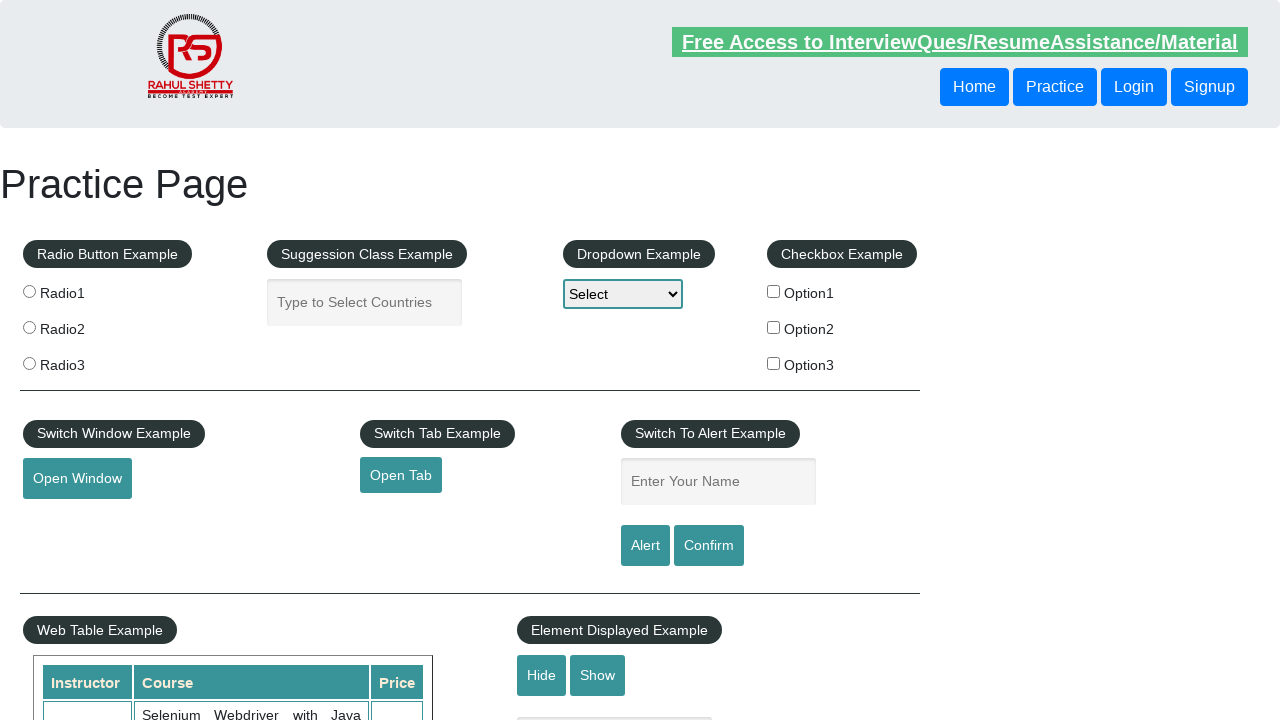

Retrieved text content from course cell: 'Appium (Selenium) - Mobile Automation Testing from Scratch'
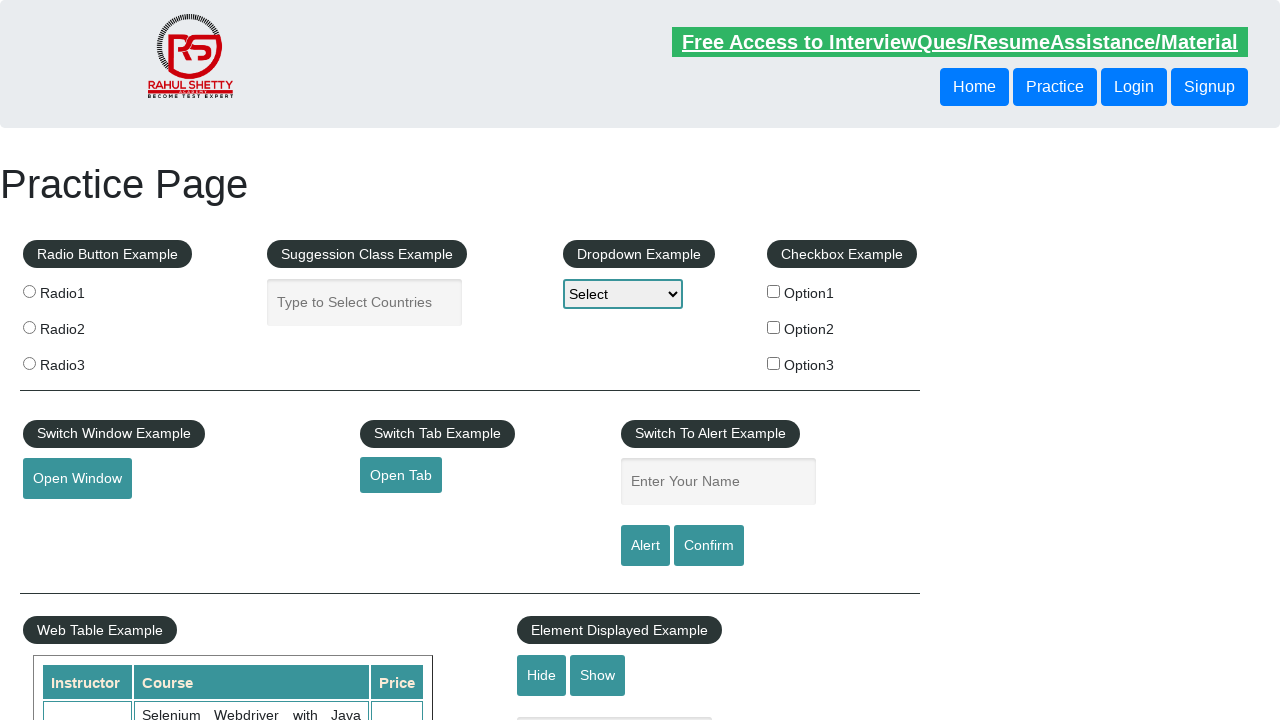

Retrieved text content from course cell: 'WebSecurity Testing for Beginners-QA knowledge to next level'
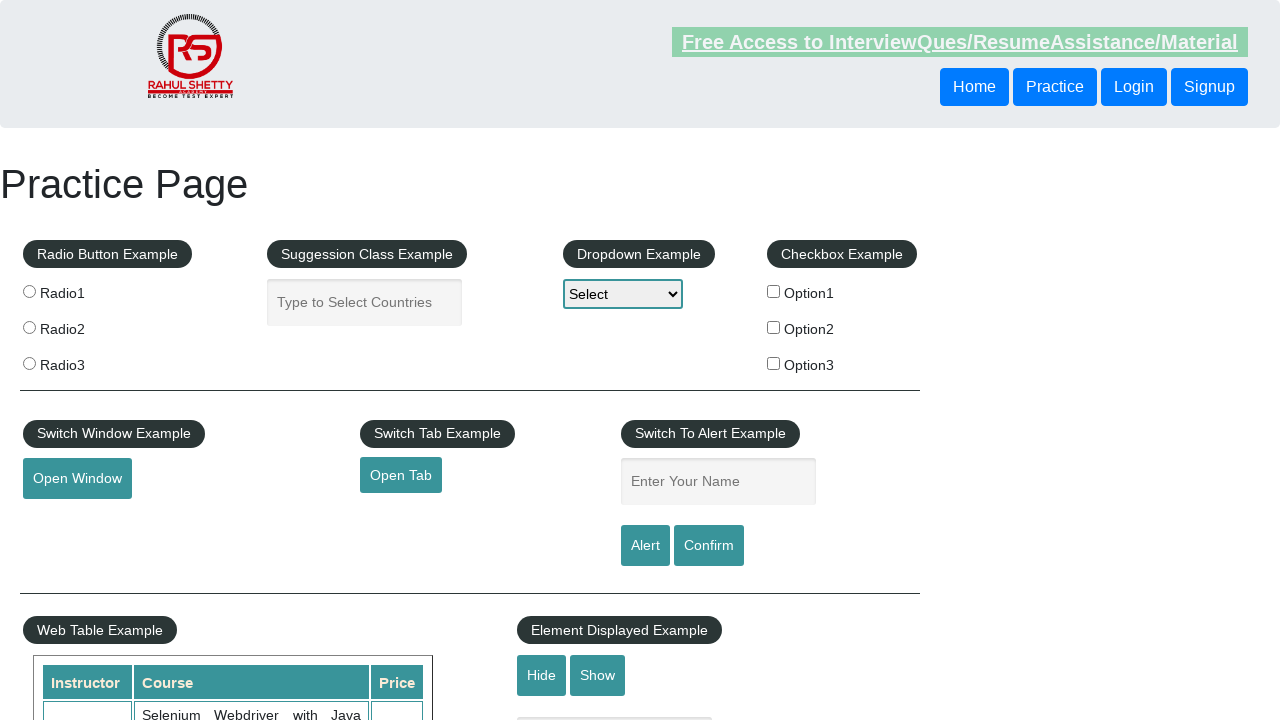

Retrieved text content from course cell: 'Learn JMETER from Scratch - (Performance + Load) Testing Tool'
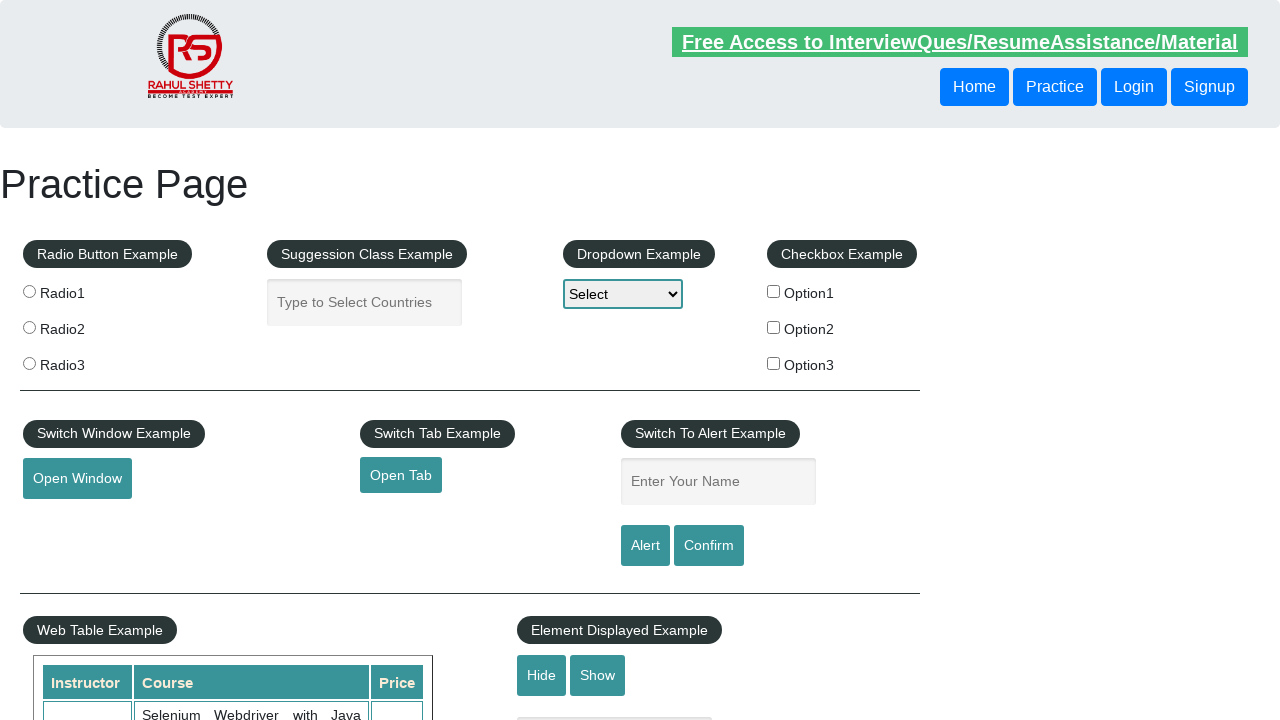

Retrieved text content from course cell: 'WebServices / REST API Testing with SoapUI'
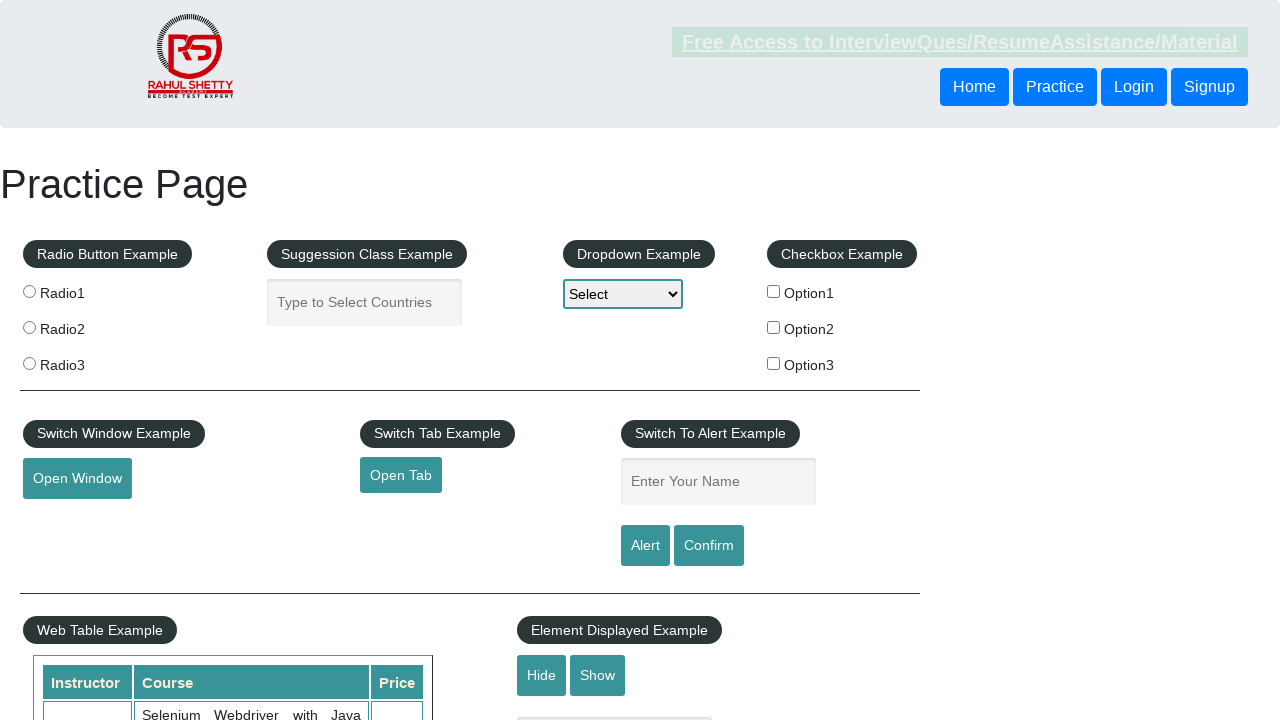

Retrieved text content from course cell: 'QA Expert Course :Software Testing + Bugzilla + SQL + Agile'
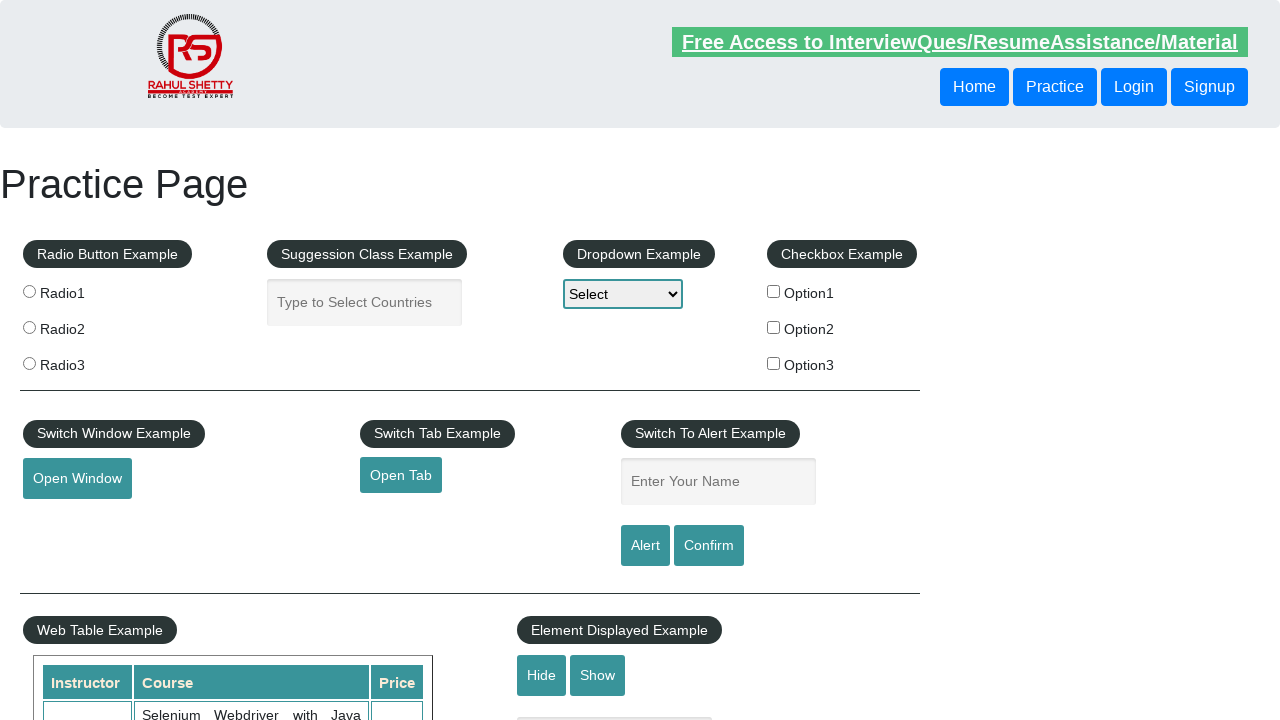

Retrieved text content from course cell: 'Master Selenium Automation in simple Python Language'
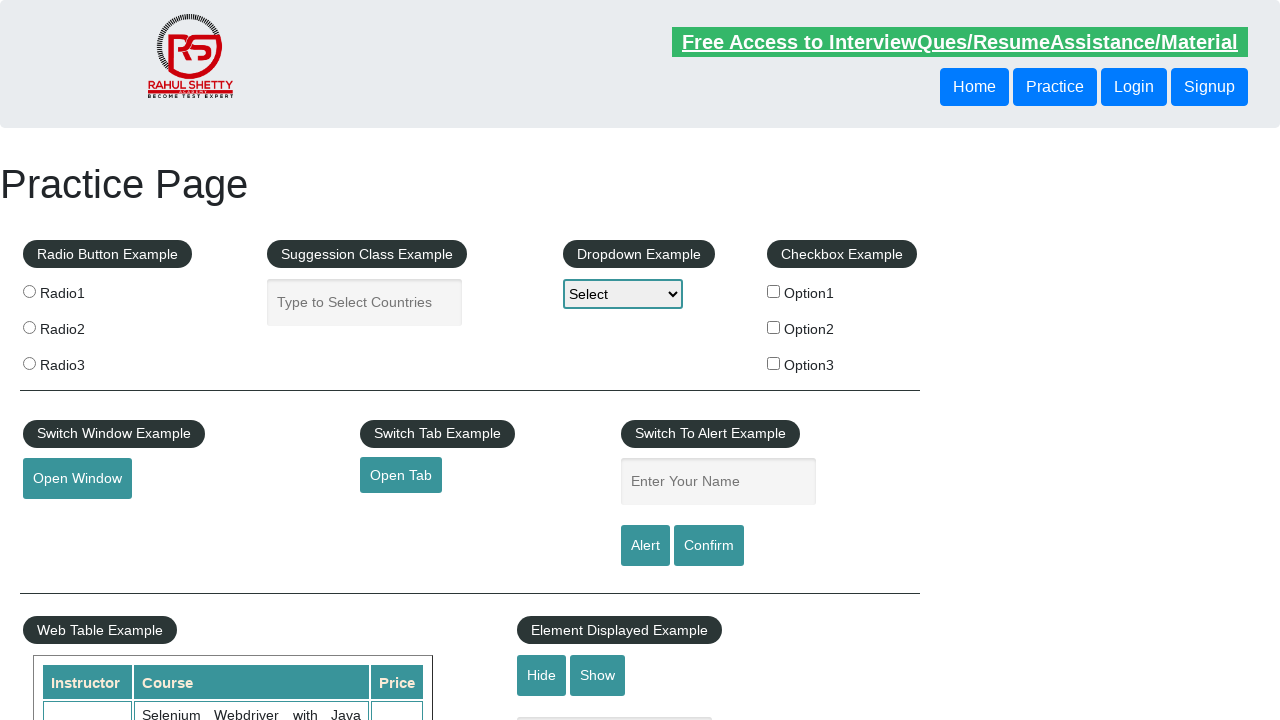

Located price column for 'Master Selenium Automation in simple Python Language' course
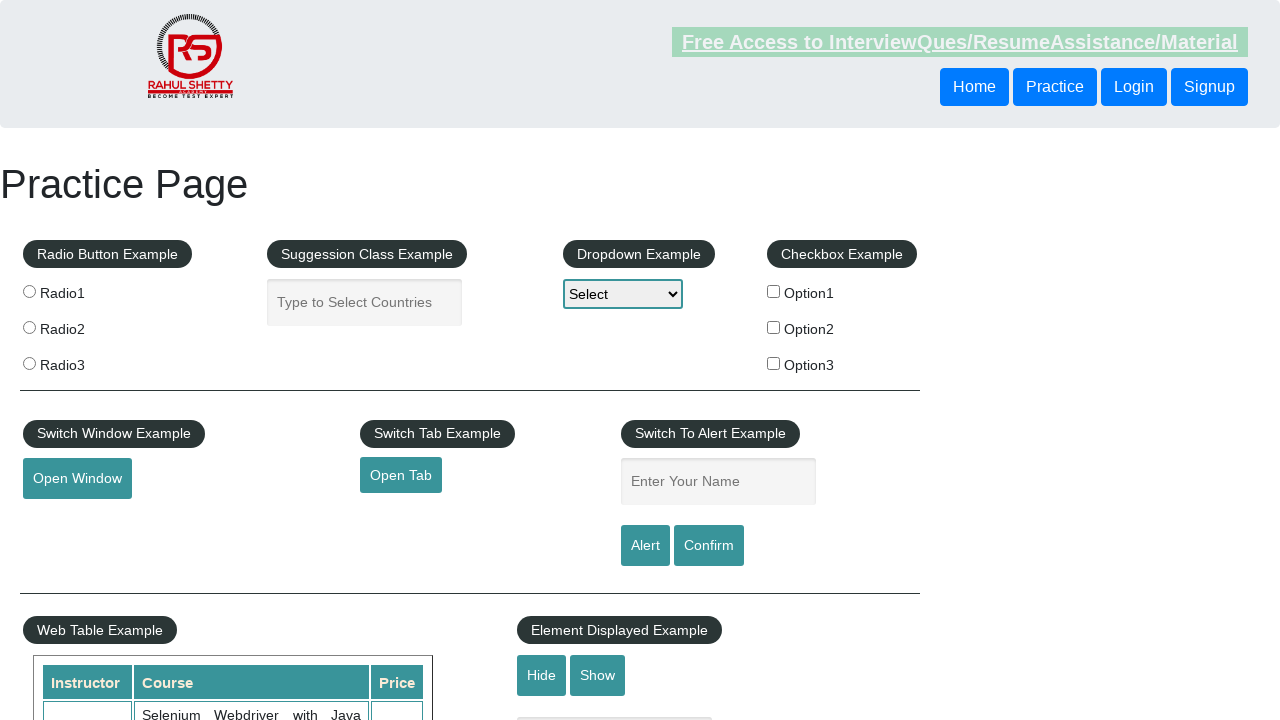

Retrieved price text: '25'
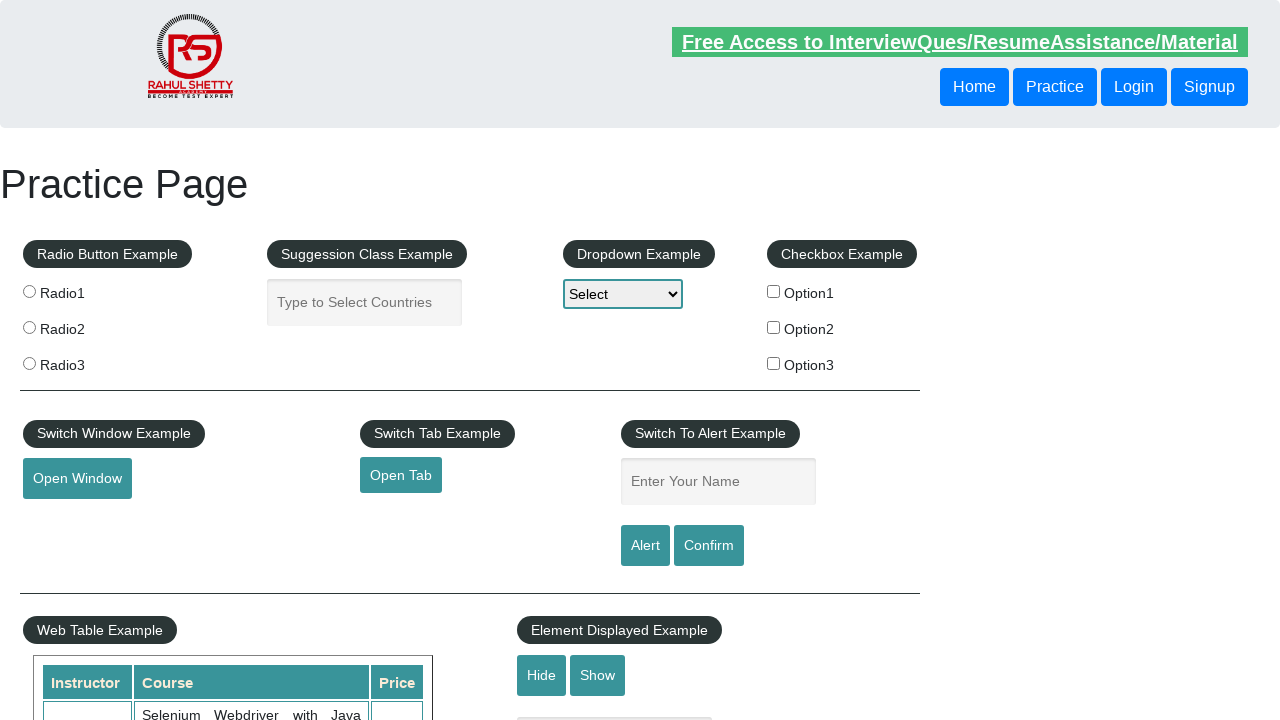

Verified that course price equals '25'
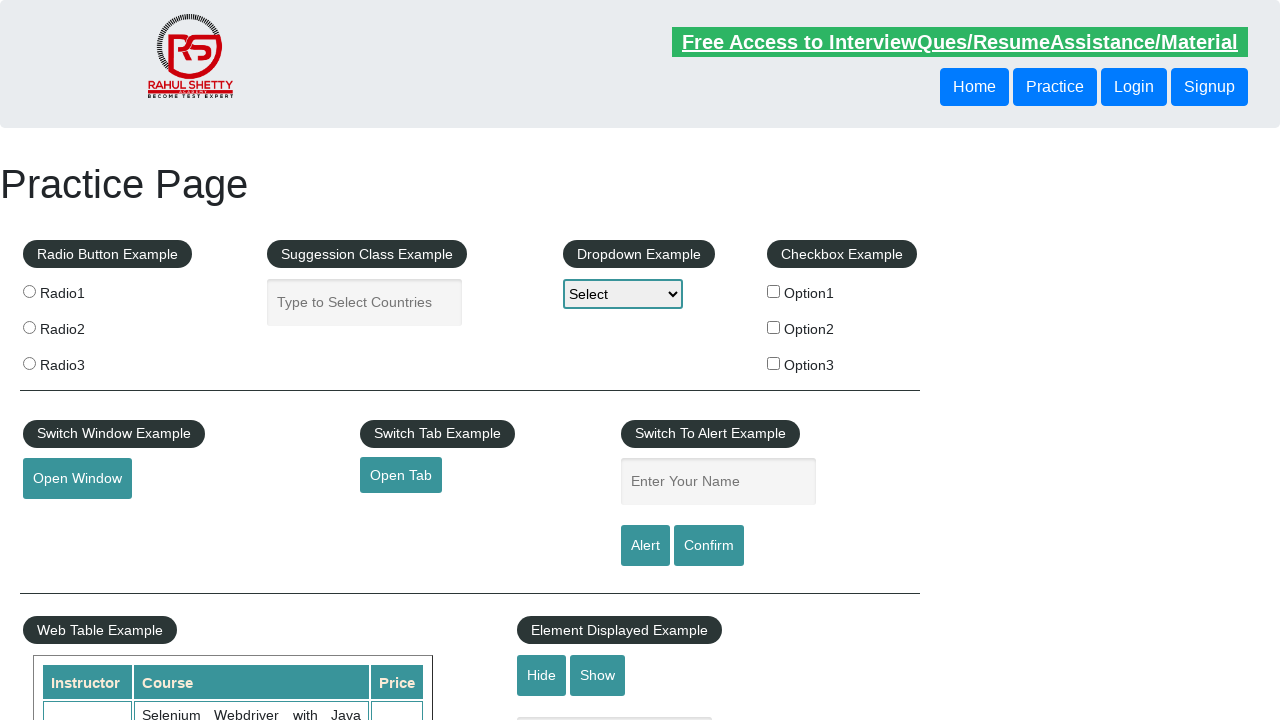

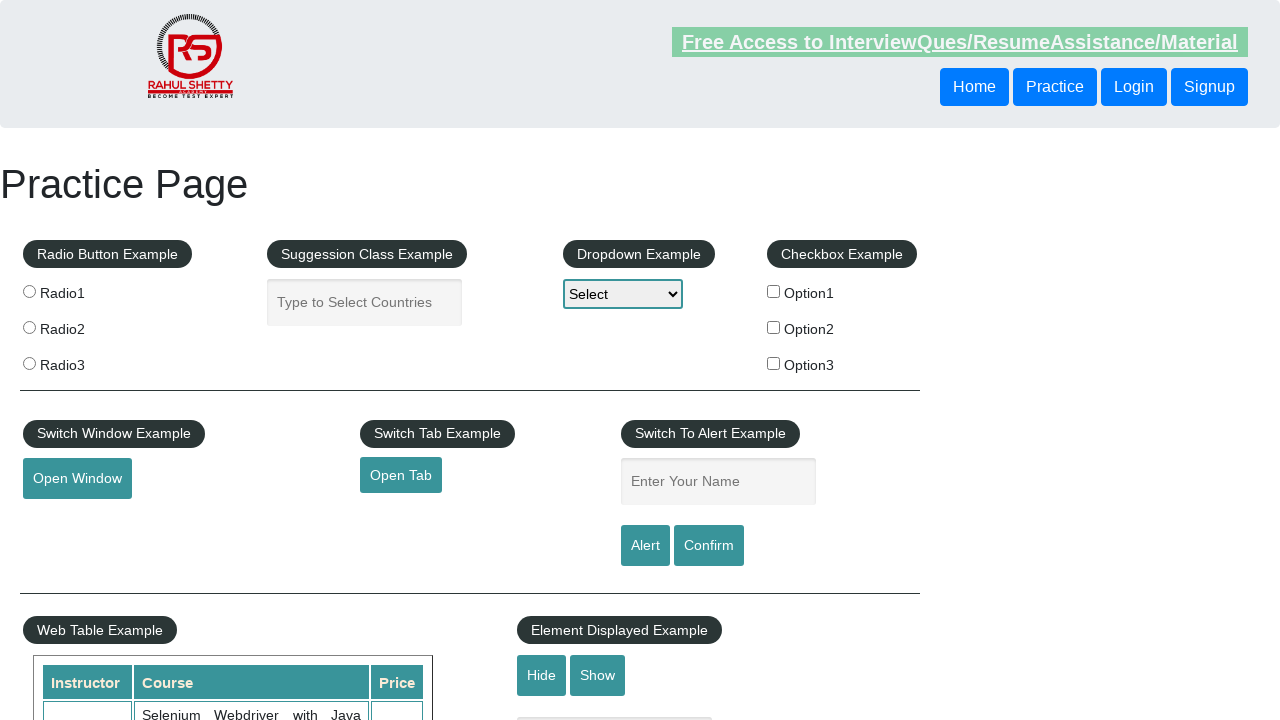